Tests opening multiple tabs by creating a new page in the context and navigating to a different URL (Cypress website) while keeping the original page open.

Starting URL: https://playwright.dev/

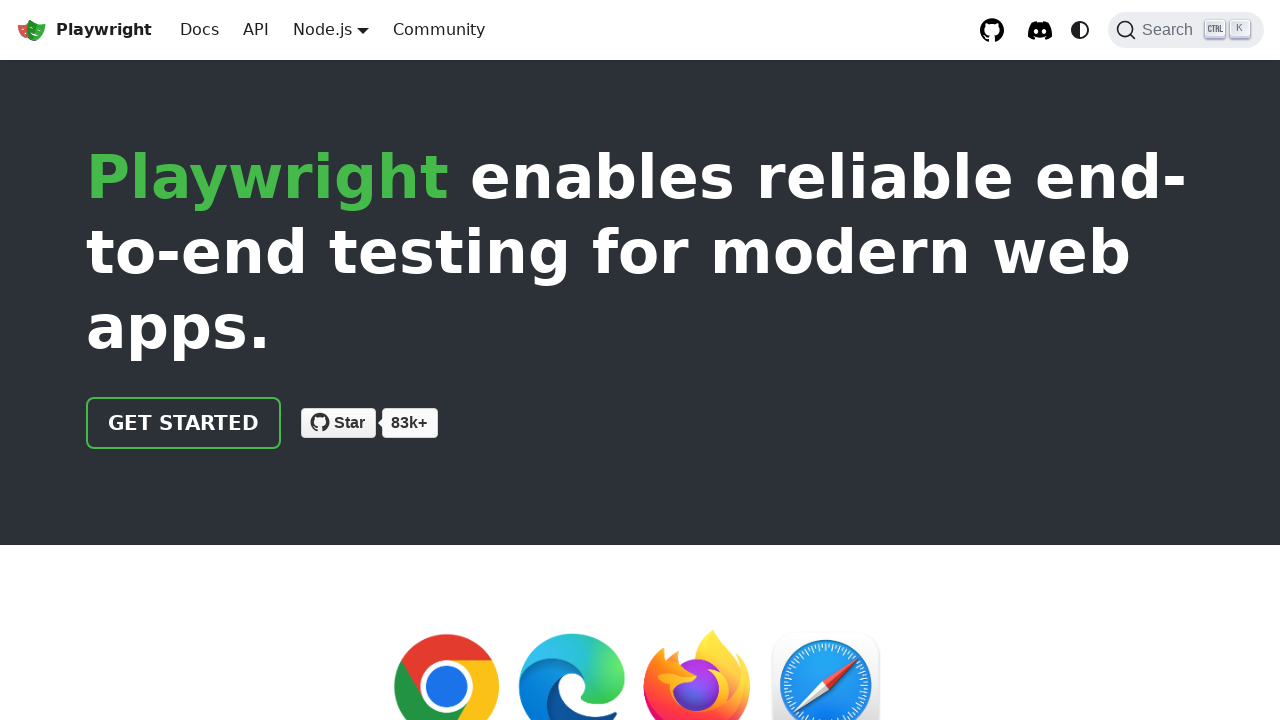

Waited 2000ms for page to be ready
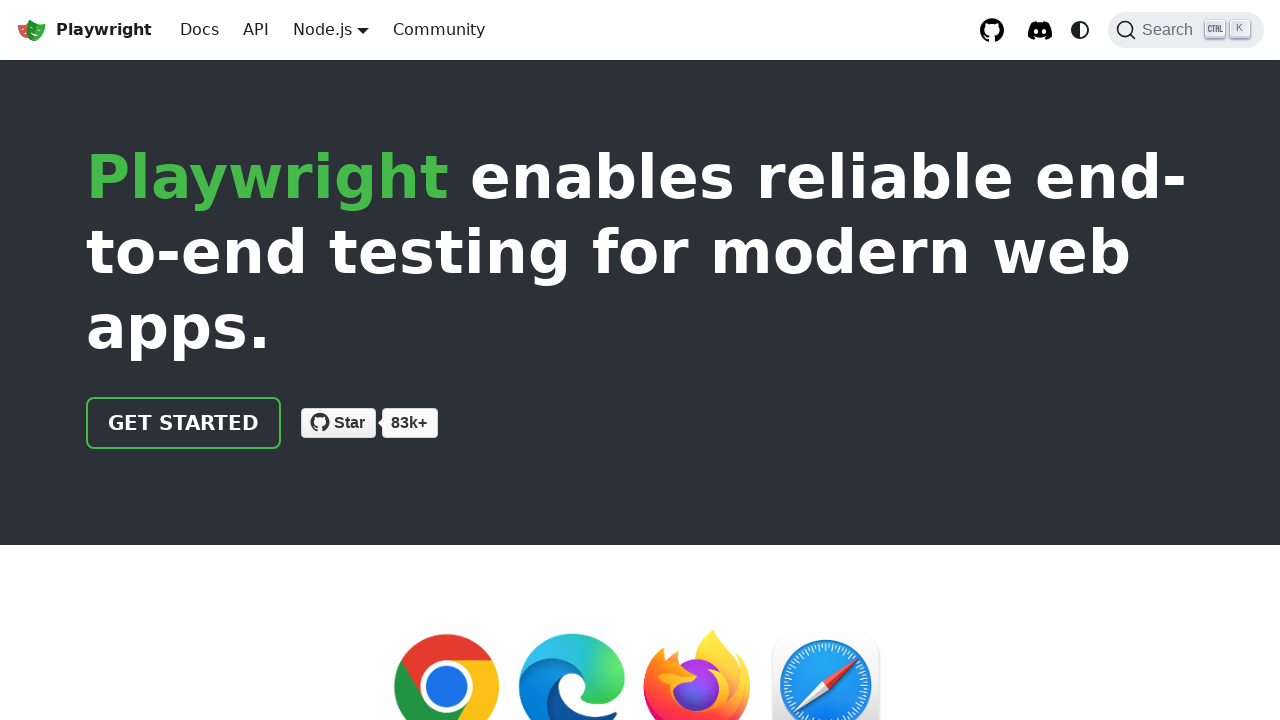

Created a new page in the same context
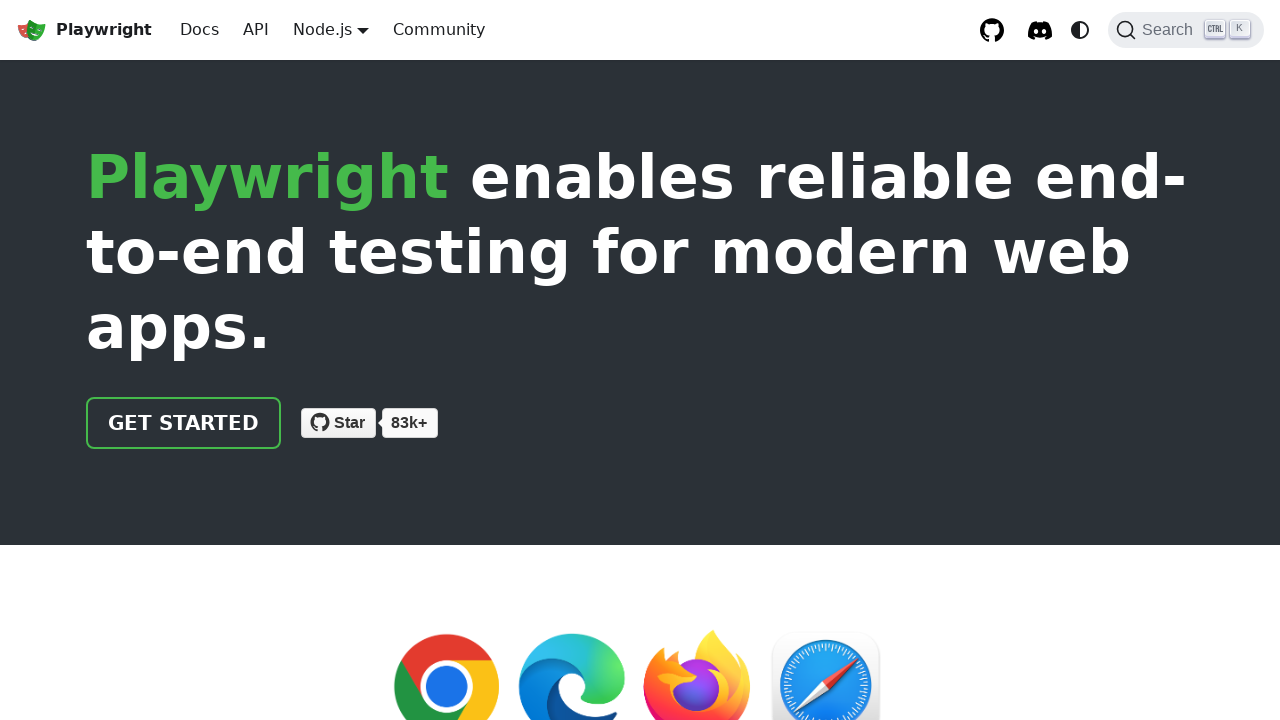

Navigated second page to Cypress website (https://www.cypress.io/)
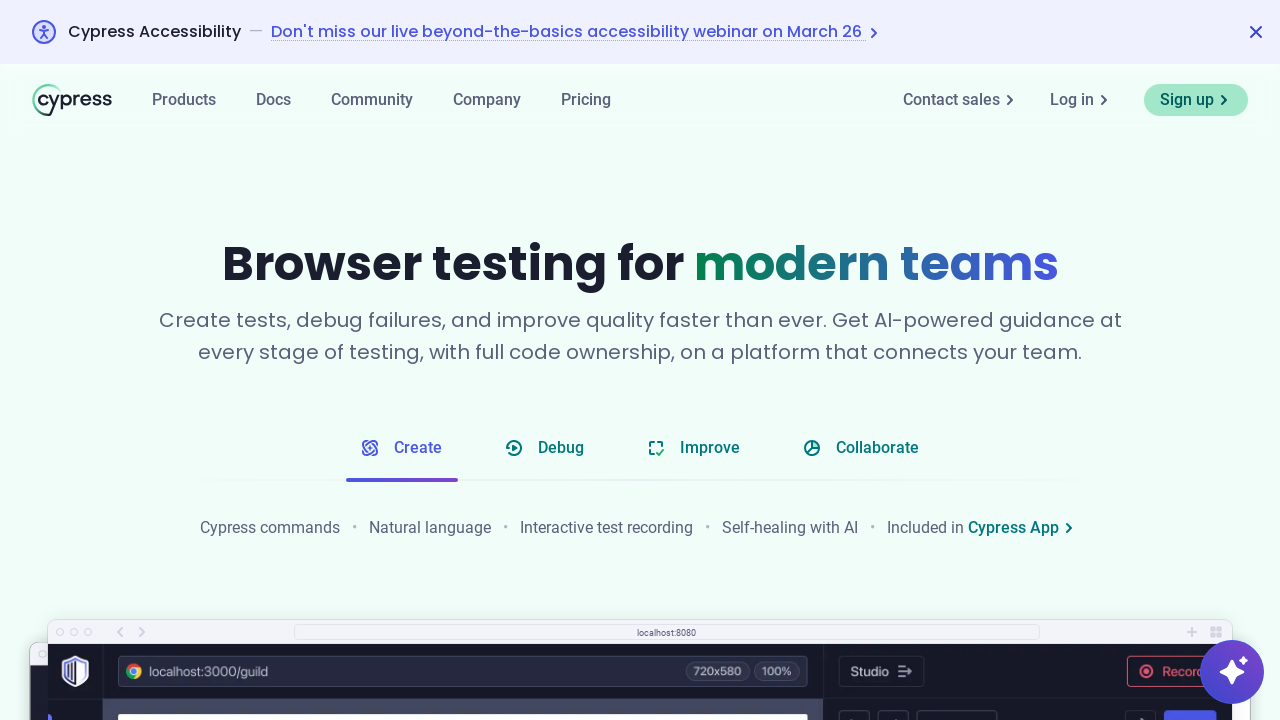

Logged first page title: Fast and reliable end-to-end testing for modern web apps | Playwright
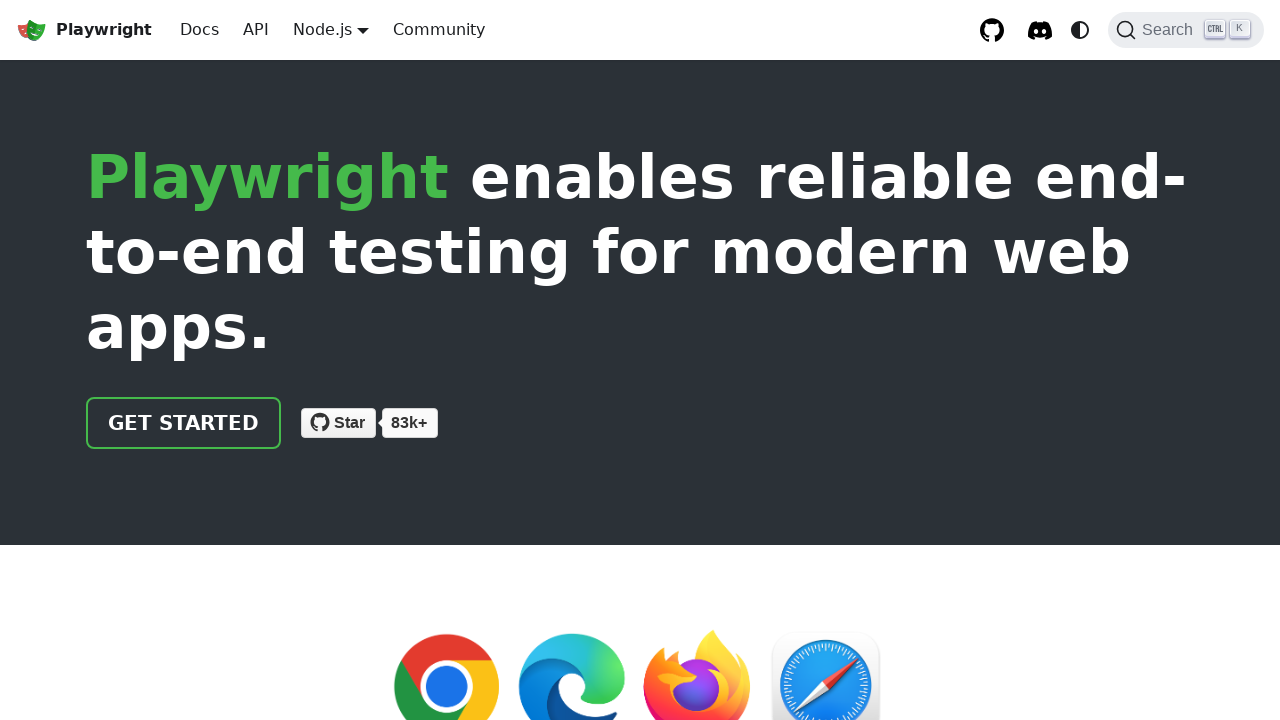

Logged second page title: Testing Frameworks for Javascript | Write, Run, Debug | Cypress
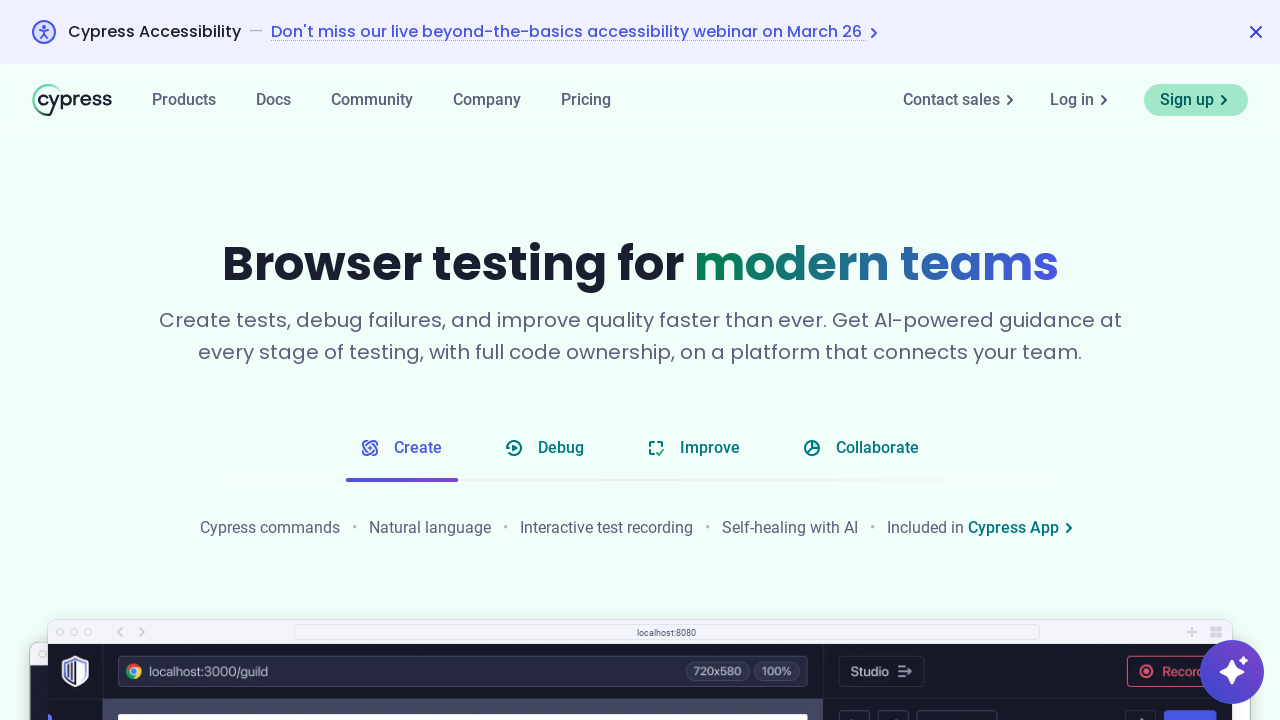

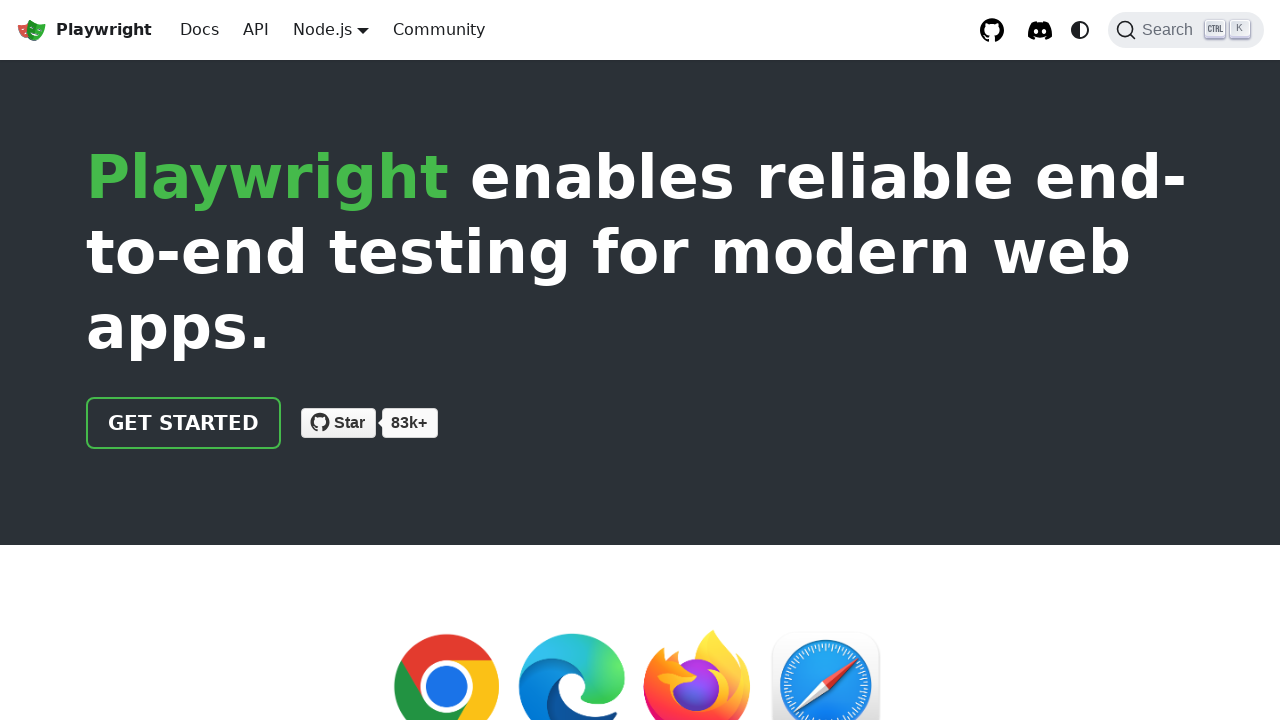